Tests the product search functionality on an e-commerce practice site by entering a search term and verifying that filtered product results are displayed.

Starting URL: https://rahulshettyacademy.com/seleniumPractise/#/

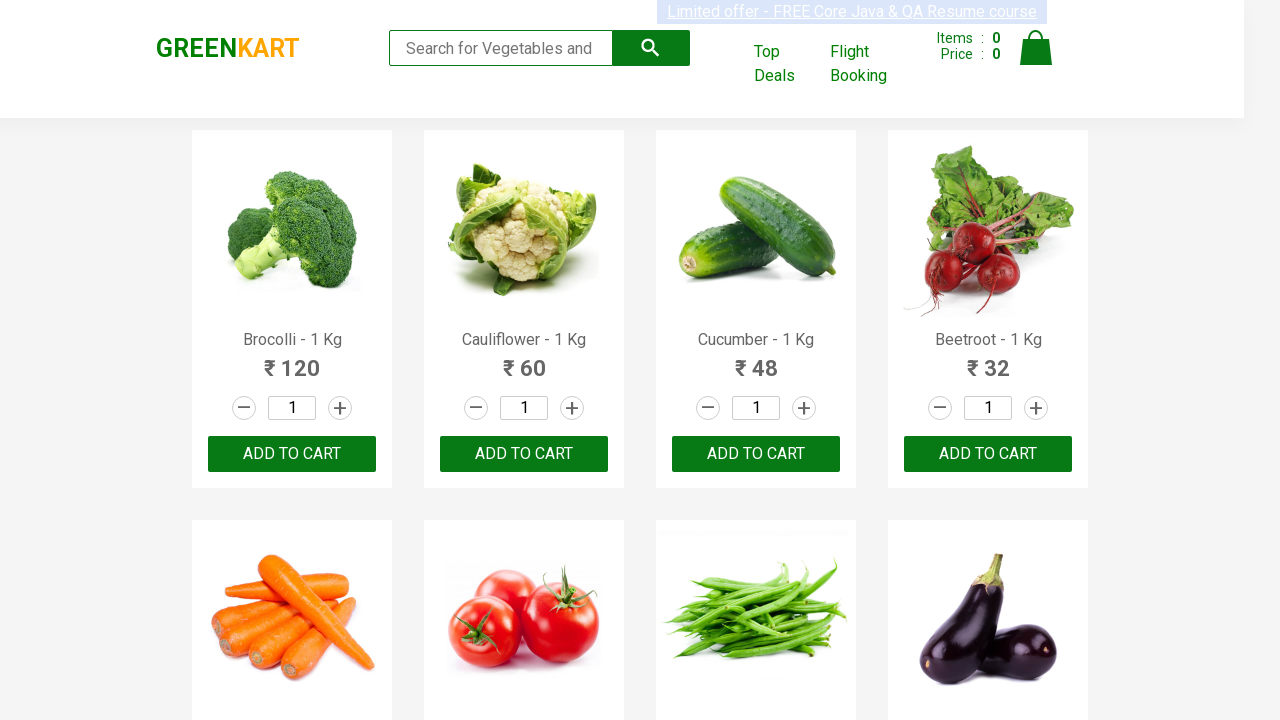

Entered search term 'Ap' in the search box on .search-keyword
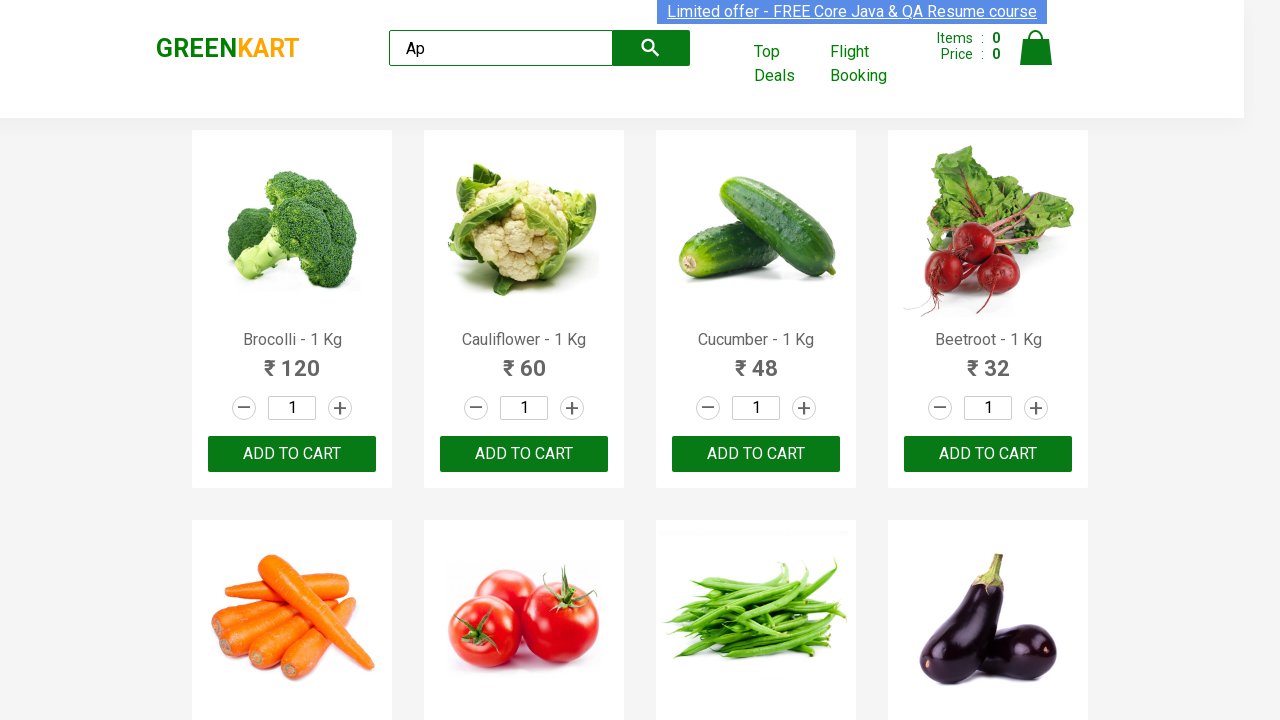

Waited for filtered products to appear
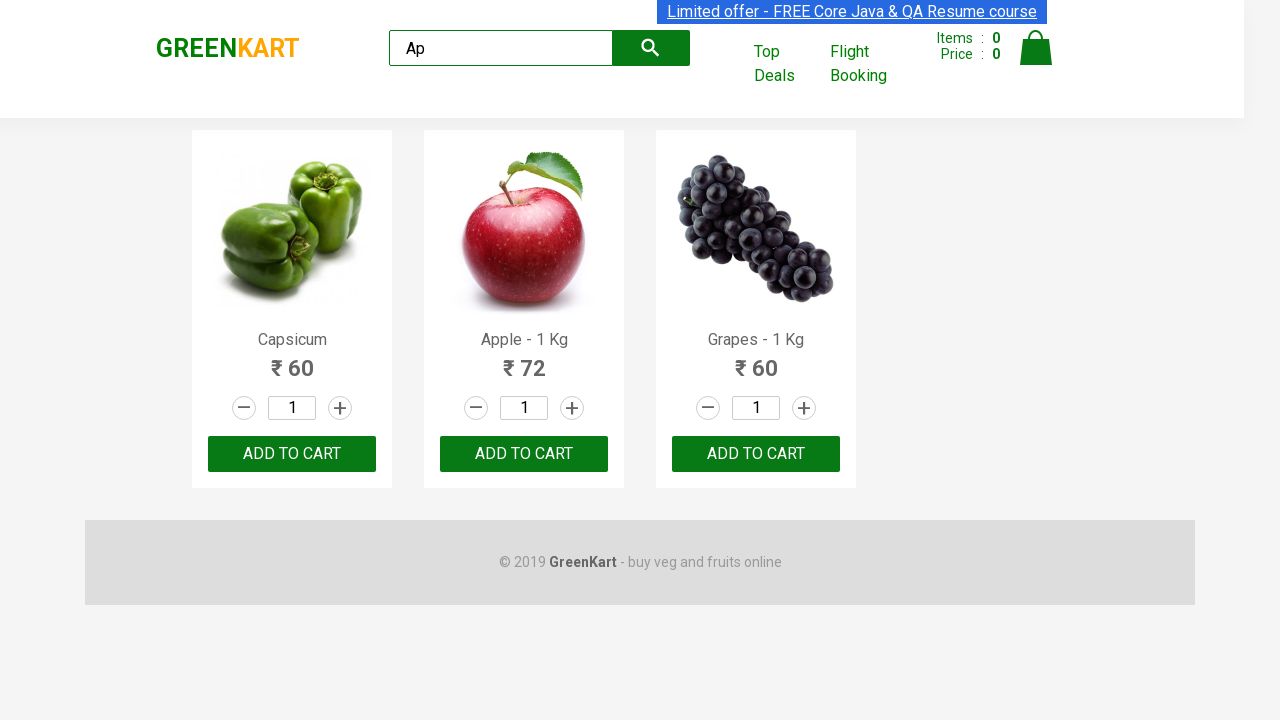

Verified that product results with titles are displayed
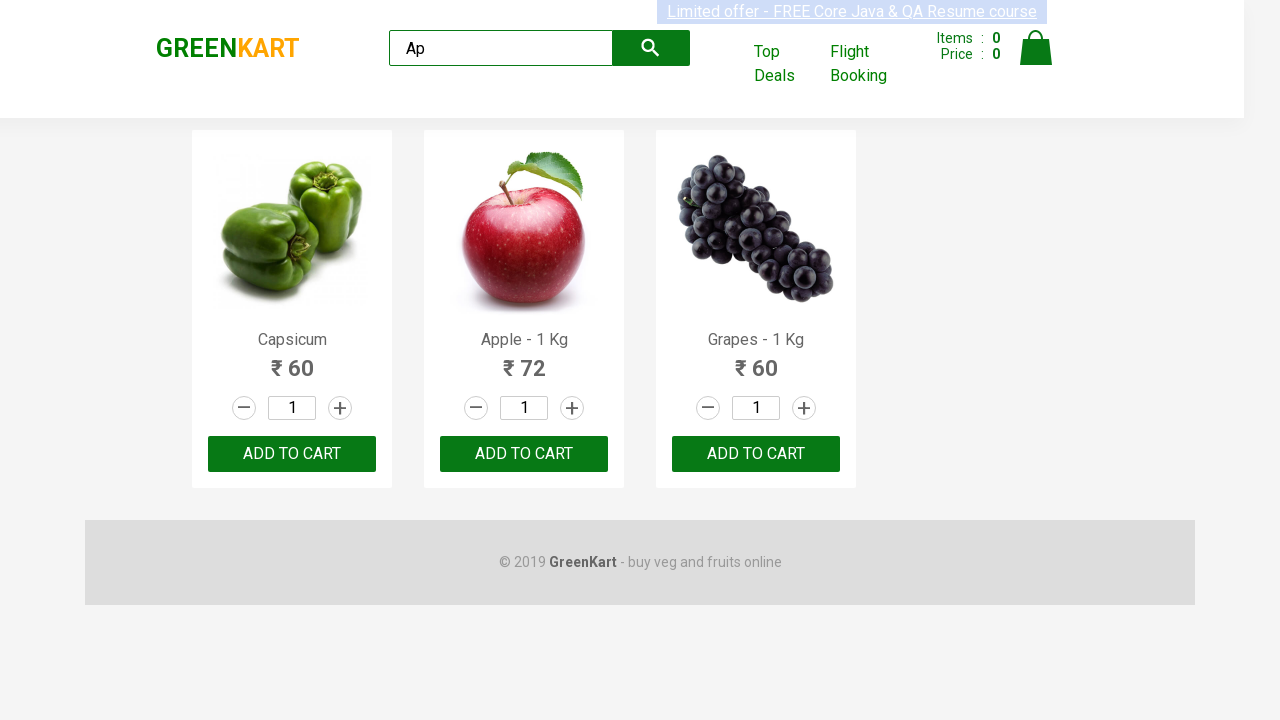

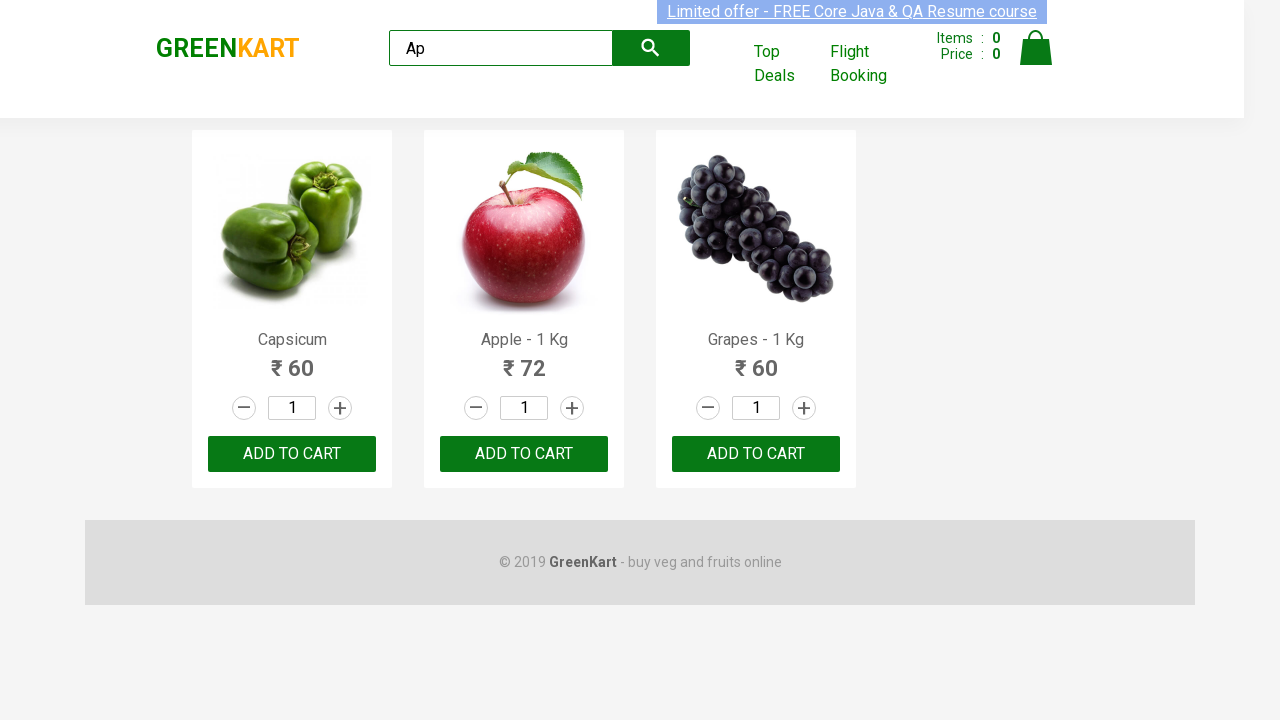